Tests DuckDuckGo search functionality by entering a search query and submitting it, then verifying the page title contains the expected search results

Starting URL: https://duckduckgo.com

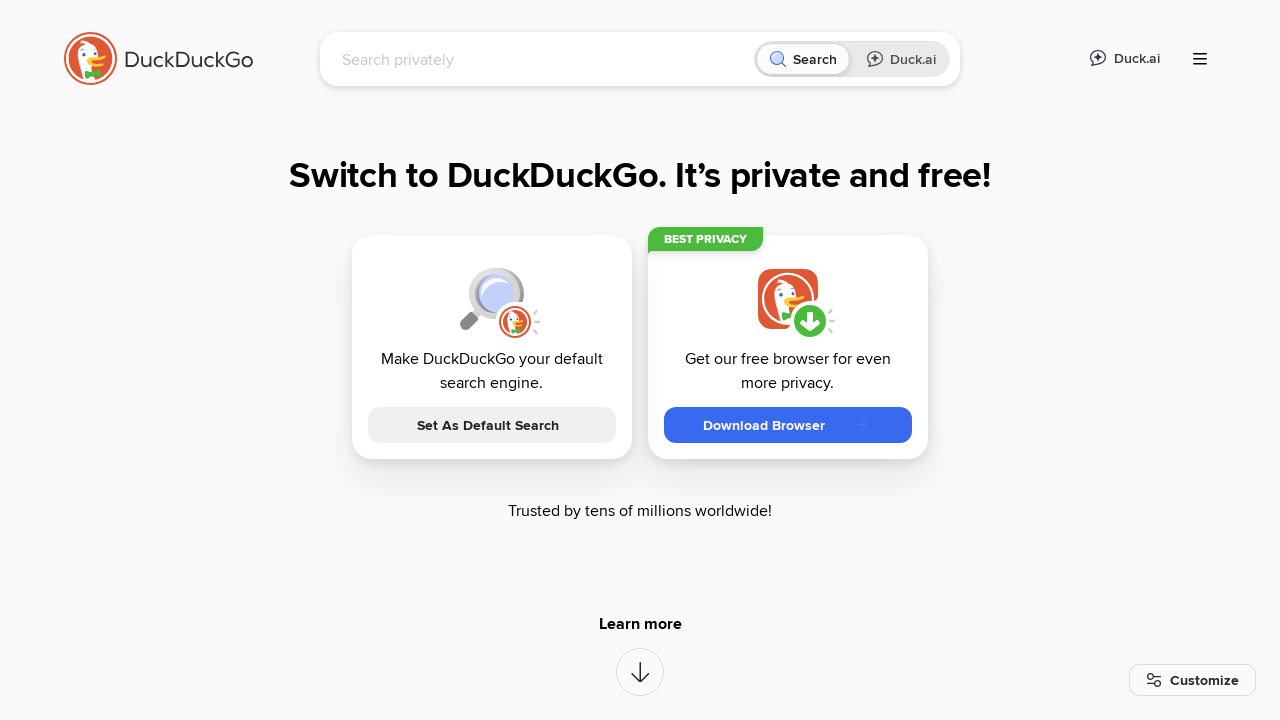

Clicked on the search input field at (544, 59) on [name="q"]
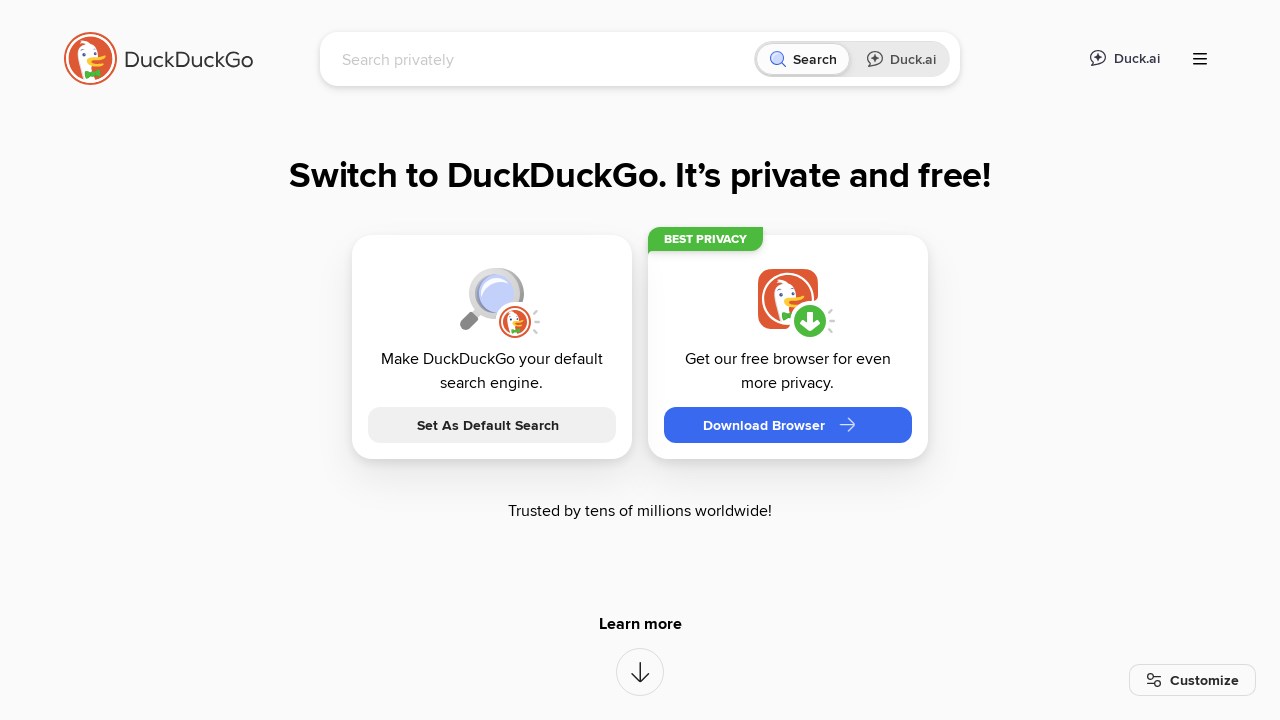

Typed 'LambdaTest' into the search field on [name="q"]
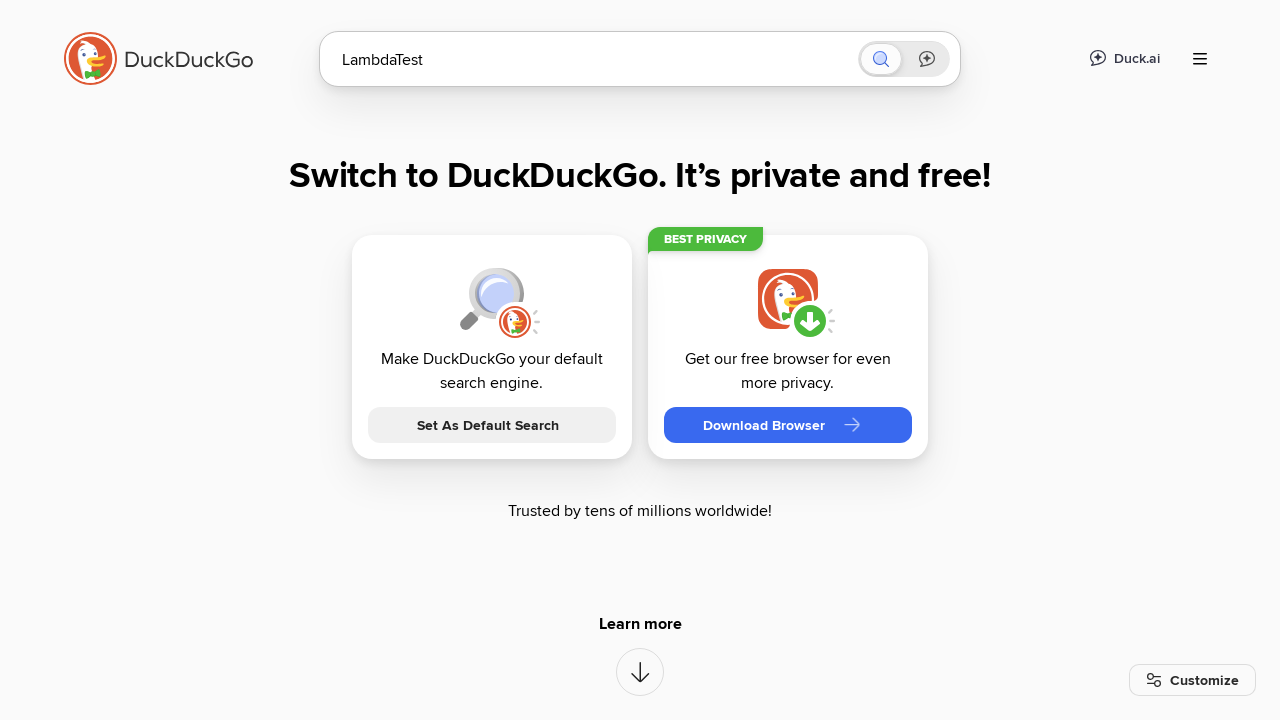

Pressed Enter to submit the search query on [name="q"]
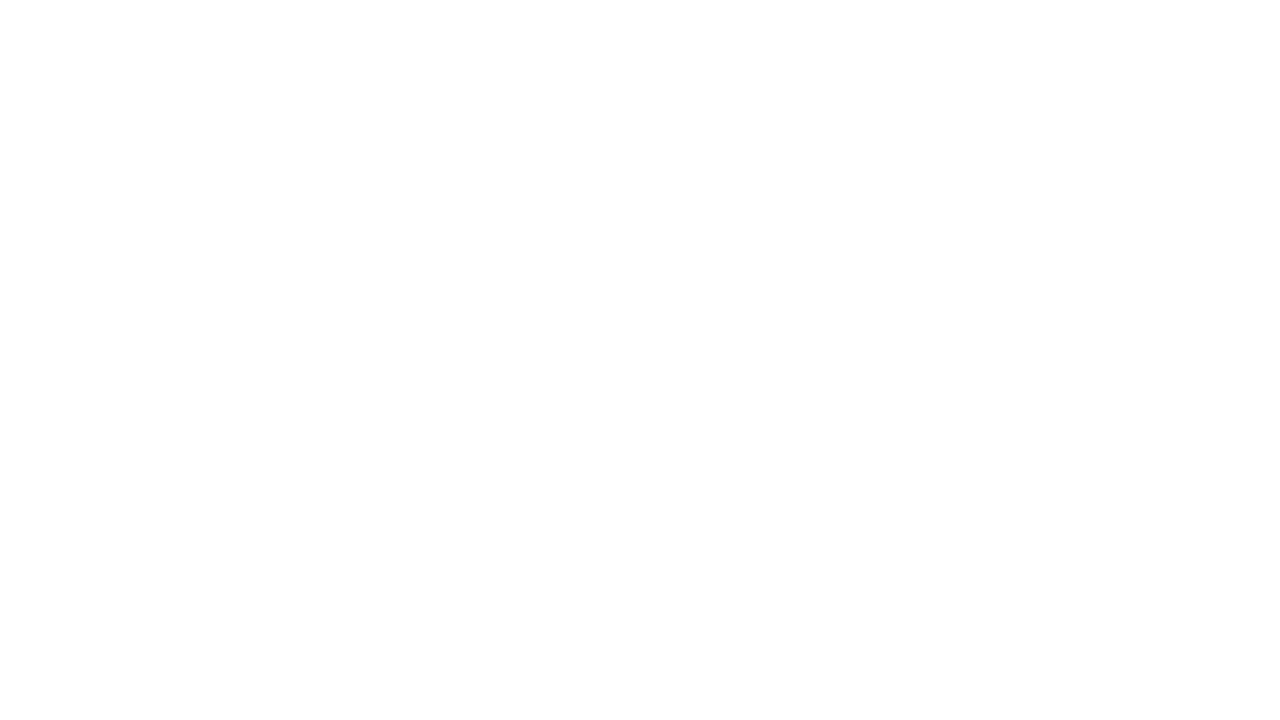

Search results page loaded and DOM content initialized
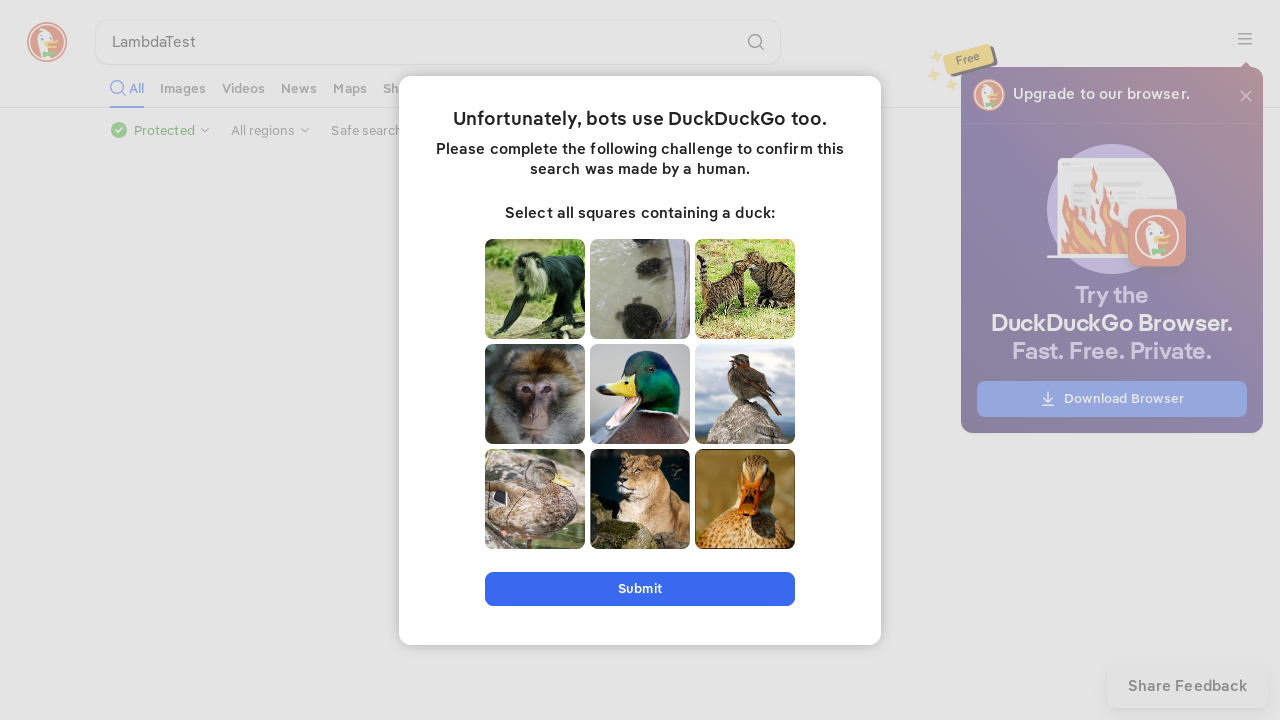

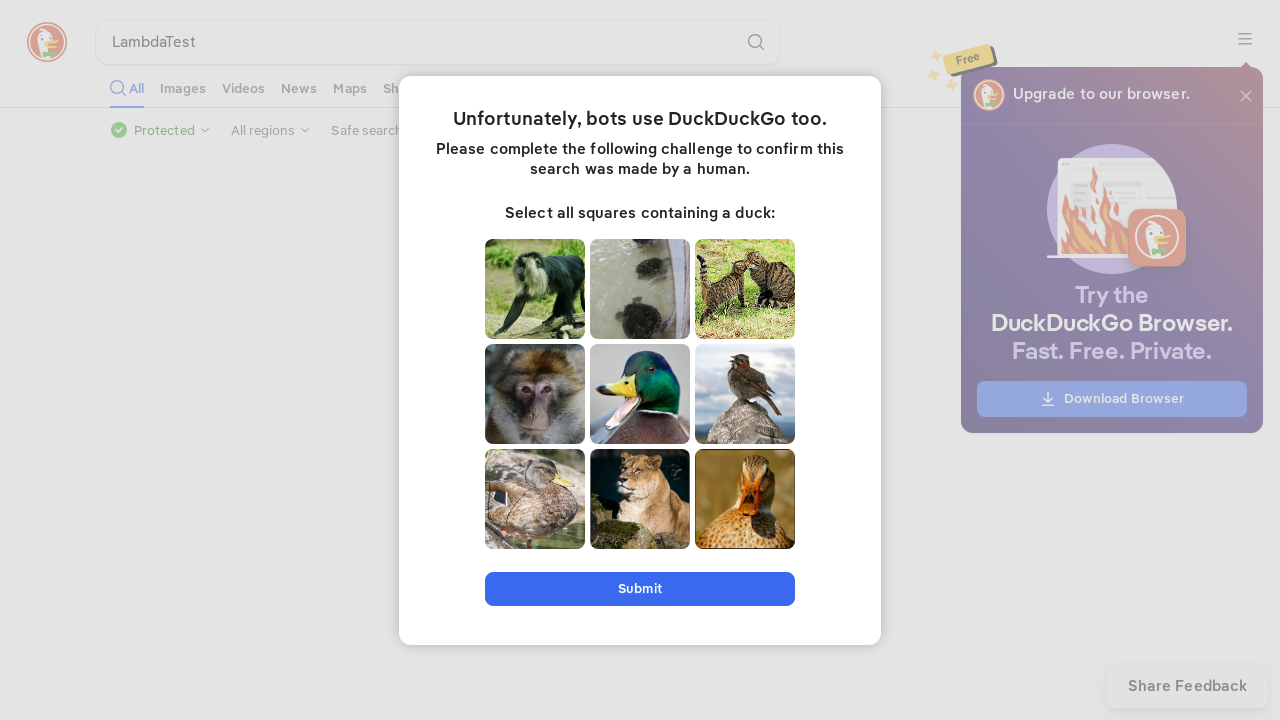